Tests selecting an option from a dropdown using Playwright's built-in select method, then verifying the selection.

Starting URL: https://the-internet.herokuapp.com/dropdown

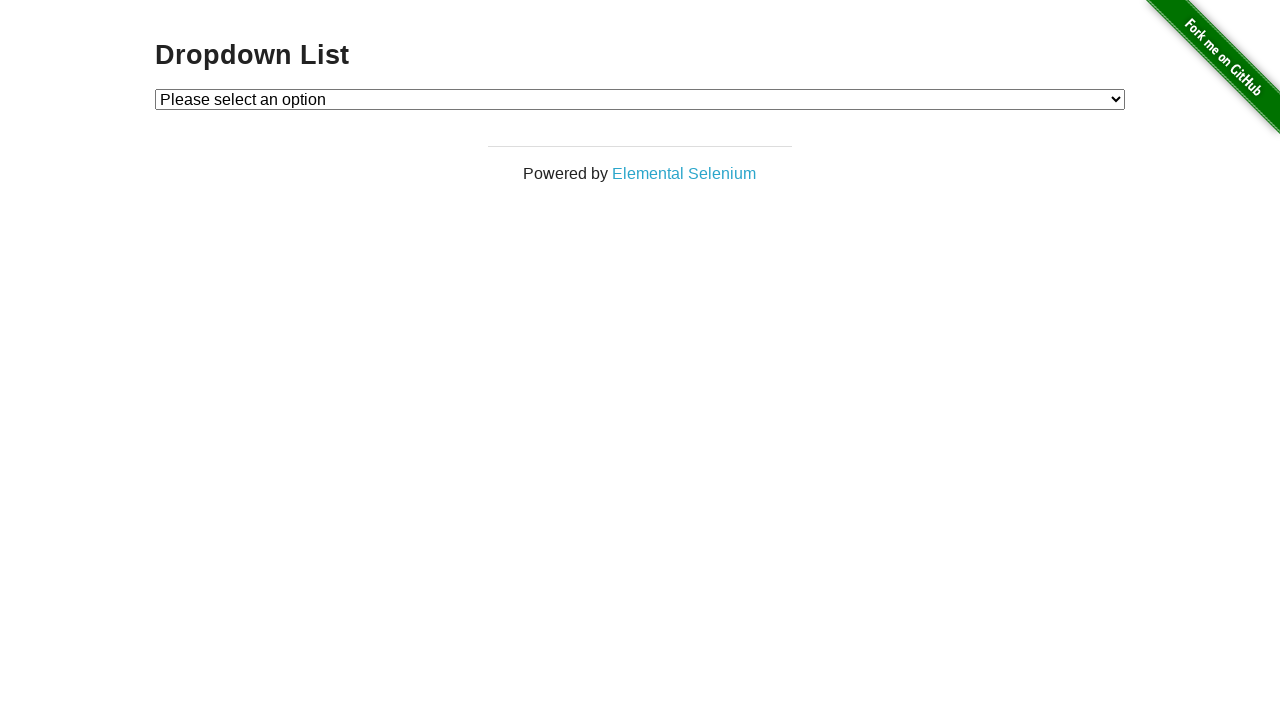

Waited for dropdown element to be available
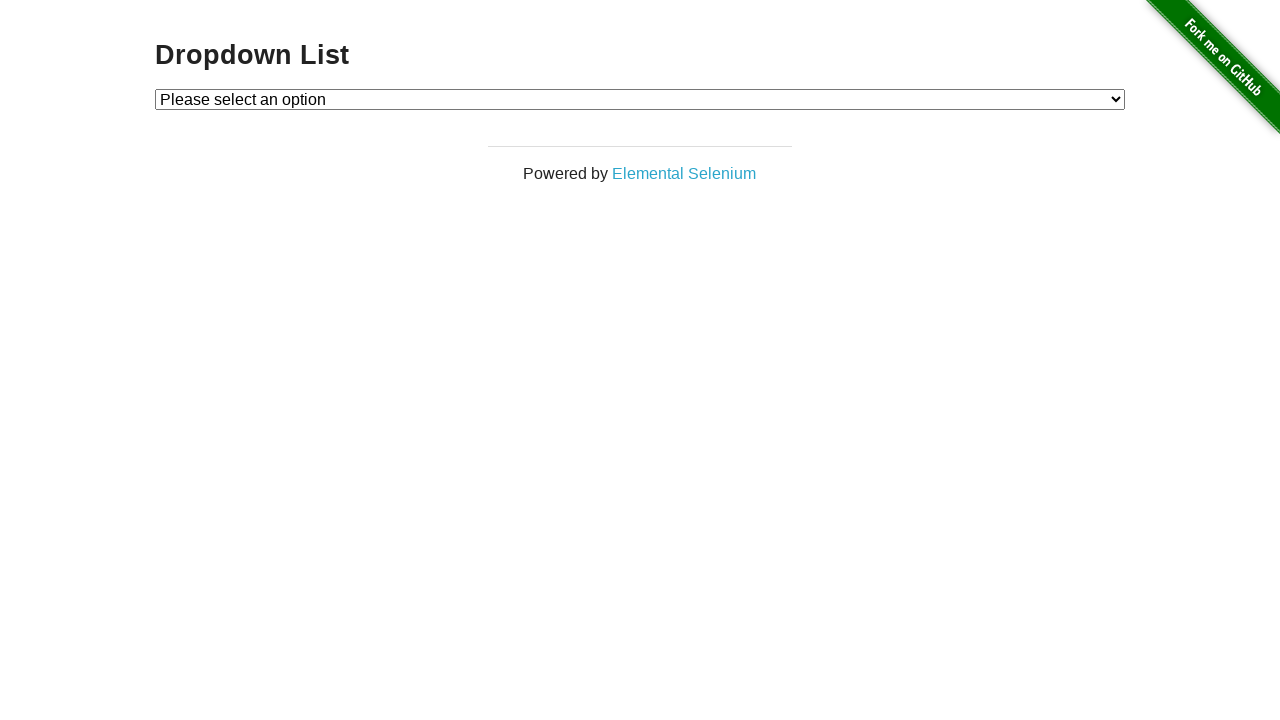

Selected 'Option 1' from dropdown using select_option method on #dropdown
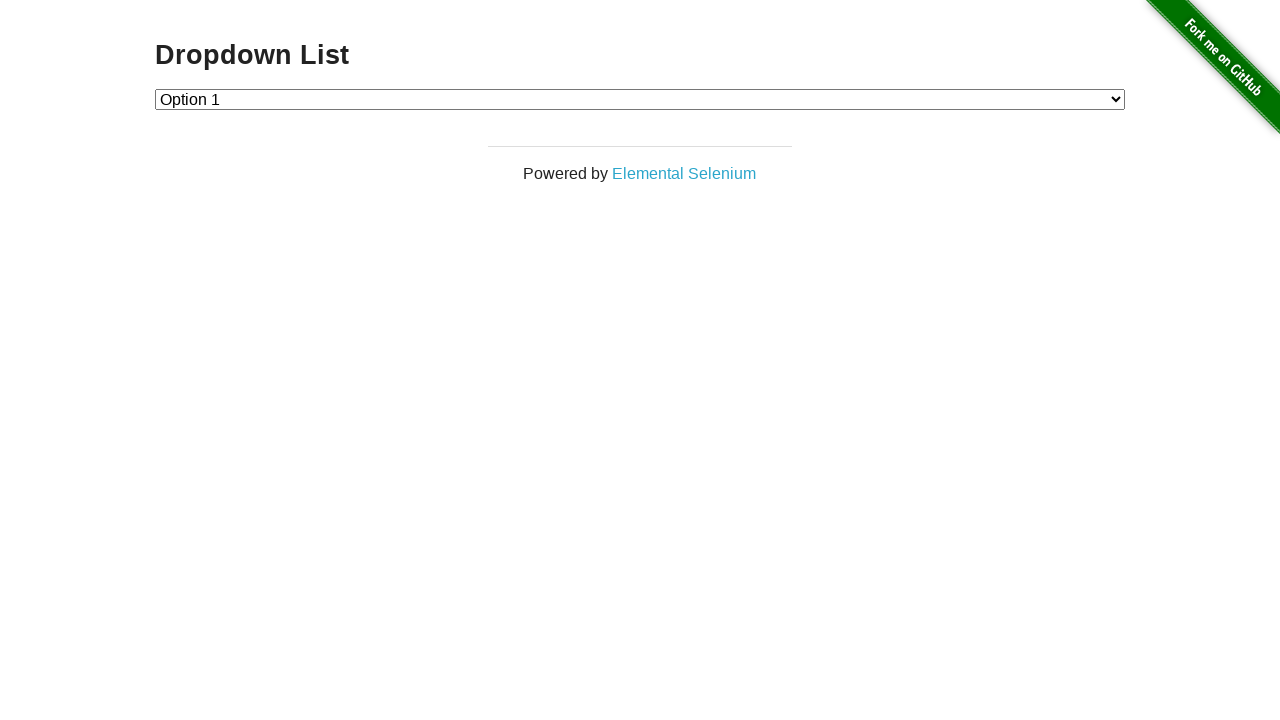

Located the currently selected dropdown option
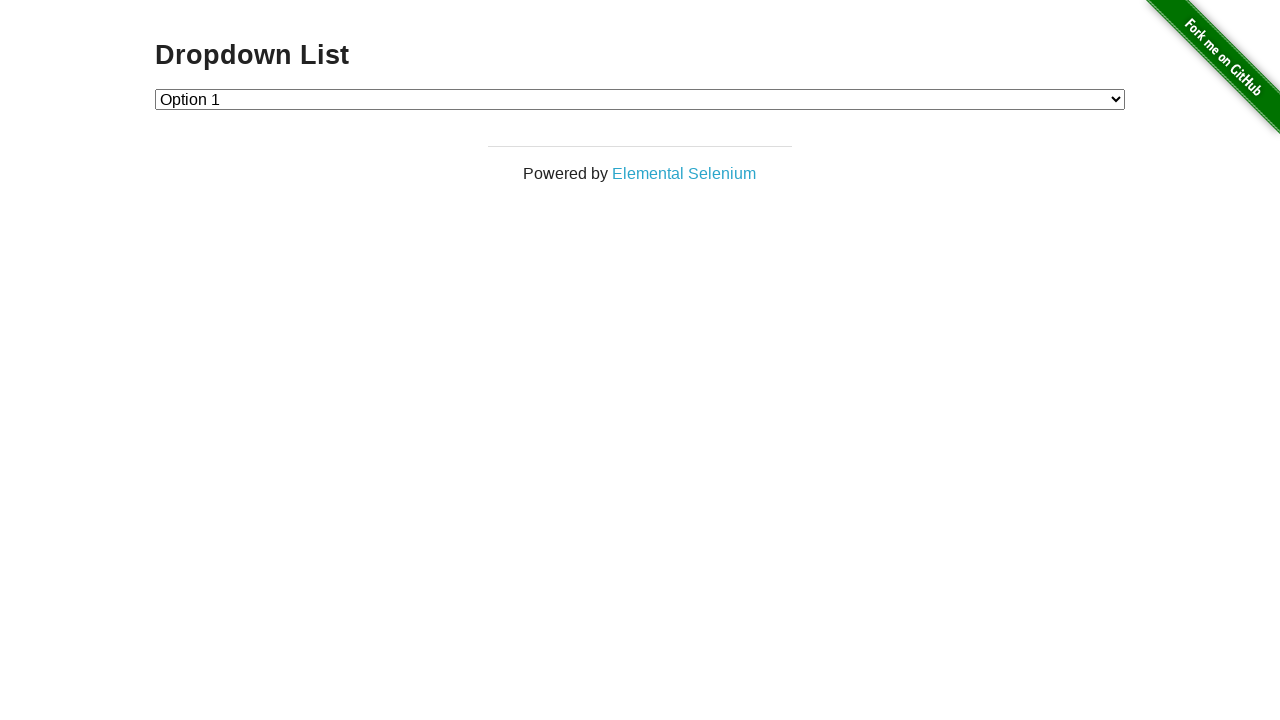

Verified that 'Option 1' is selected in the dropdown
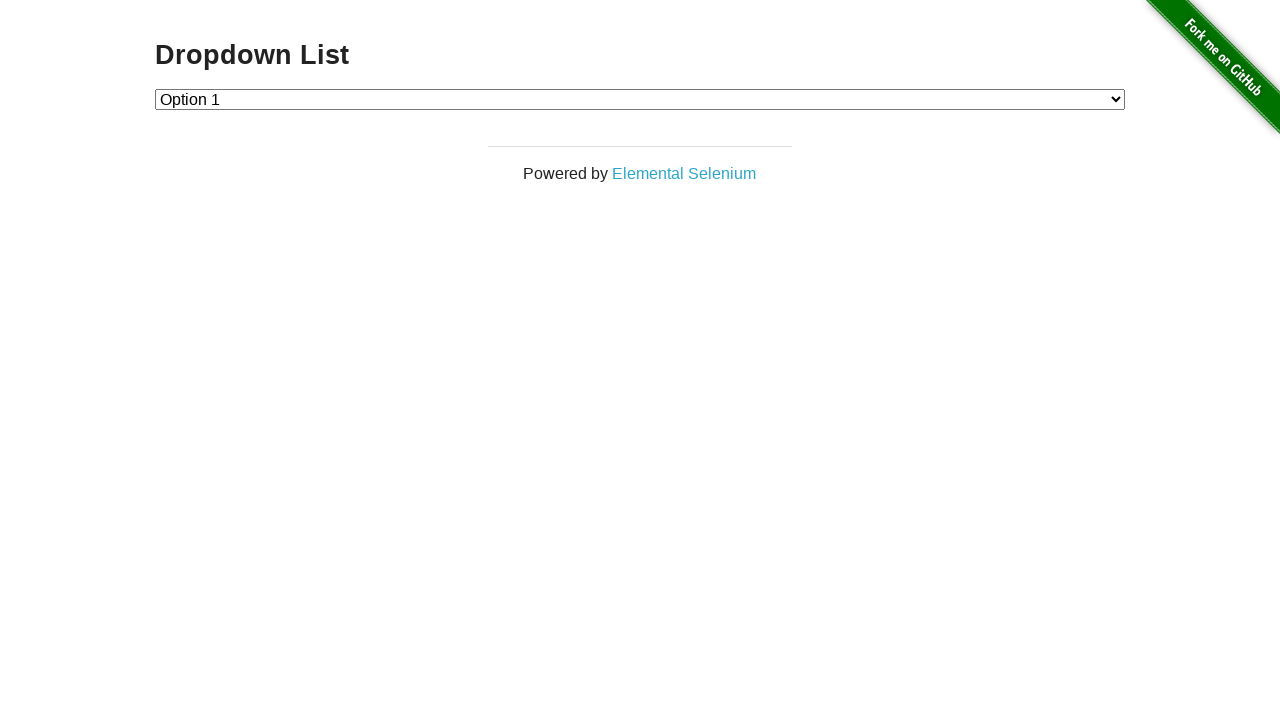

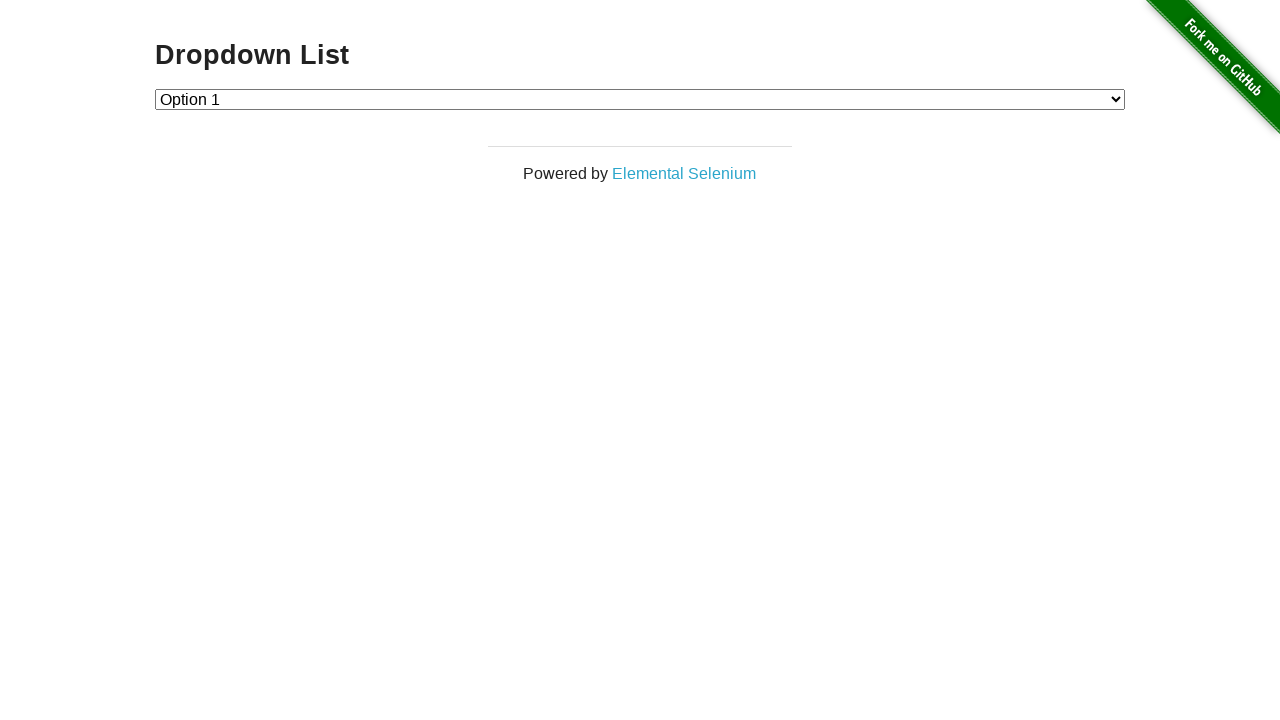